Navigates to a retail website and verifies the page title matches the expected value "tek school"

Starting URL: http://tek-school.com/retail/

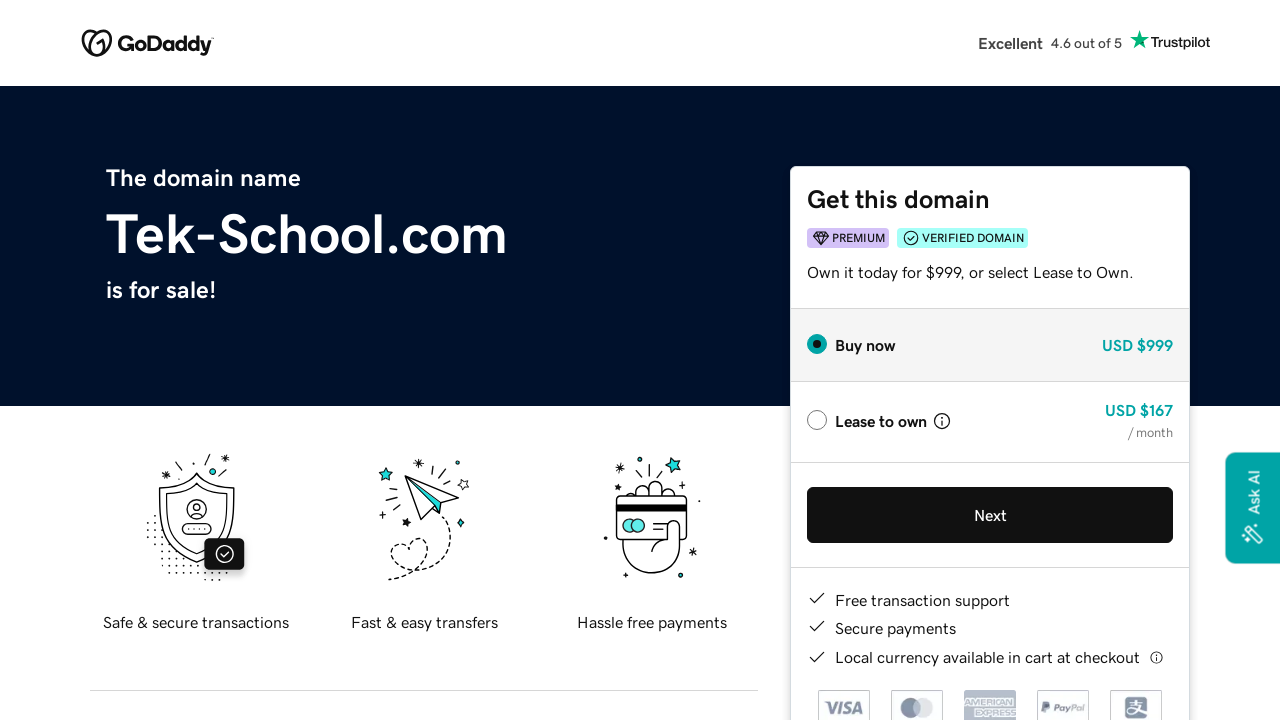

Navigated to retail website at http://tek-school.com/retail/
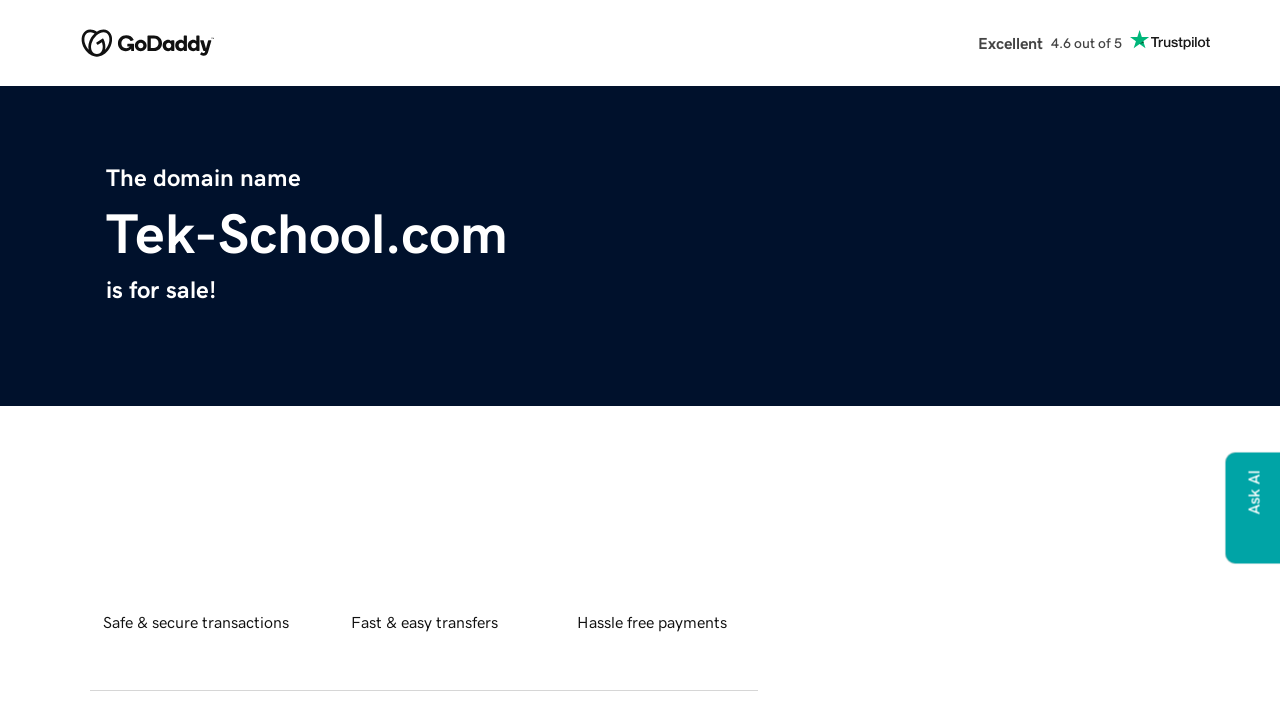

Page fully loaded (domcontentloaded event fired)
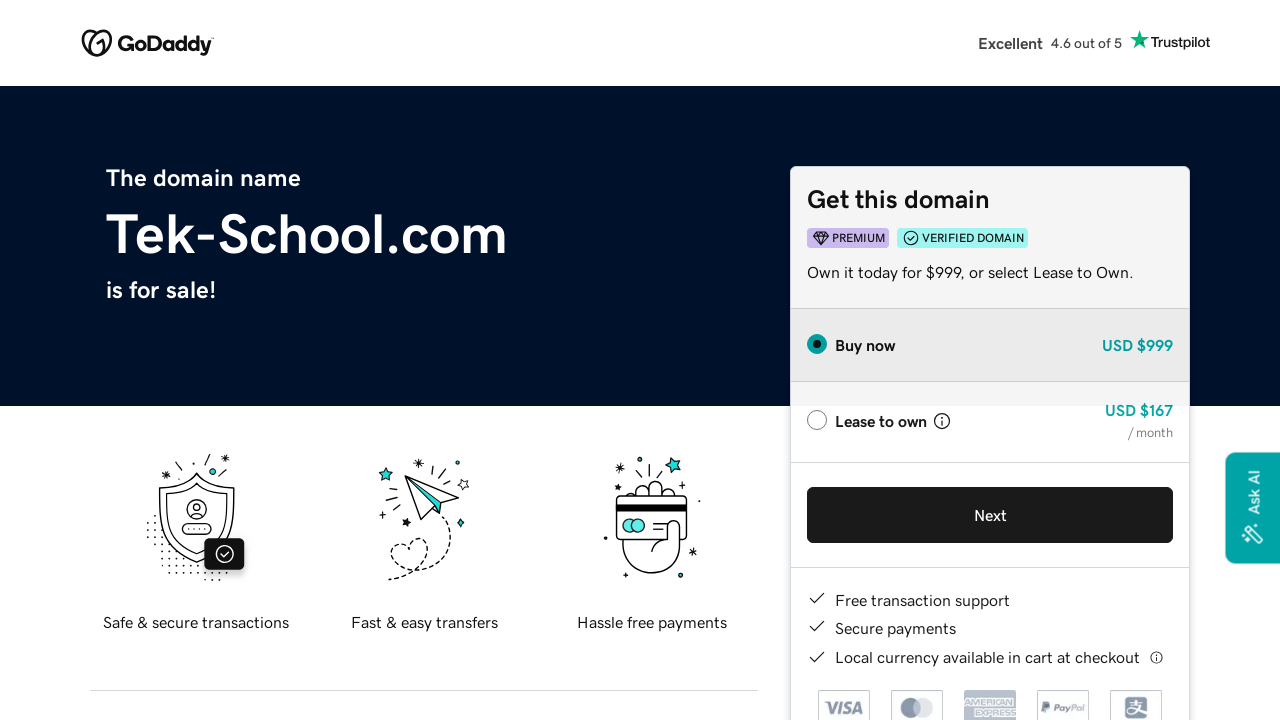

Retrieved page title: 'tek-school.com'
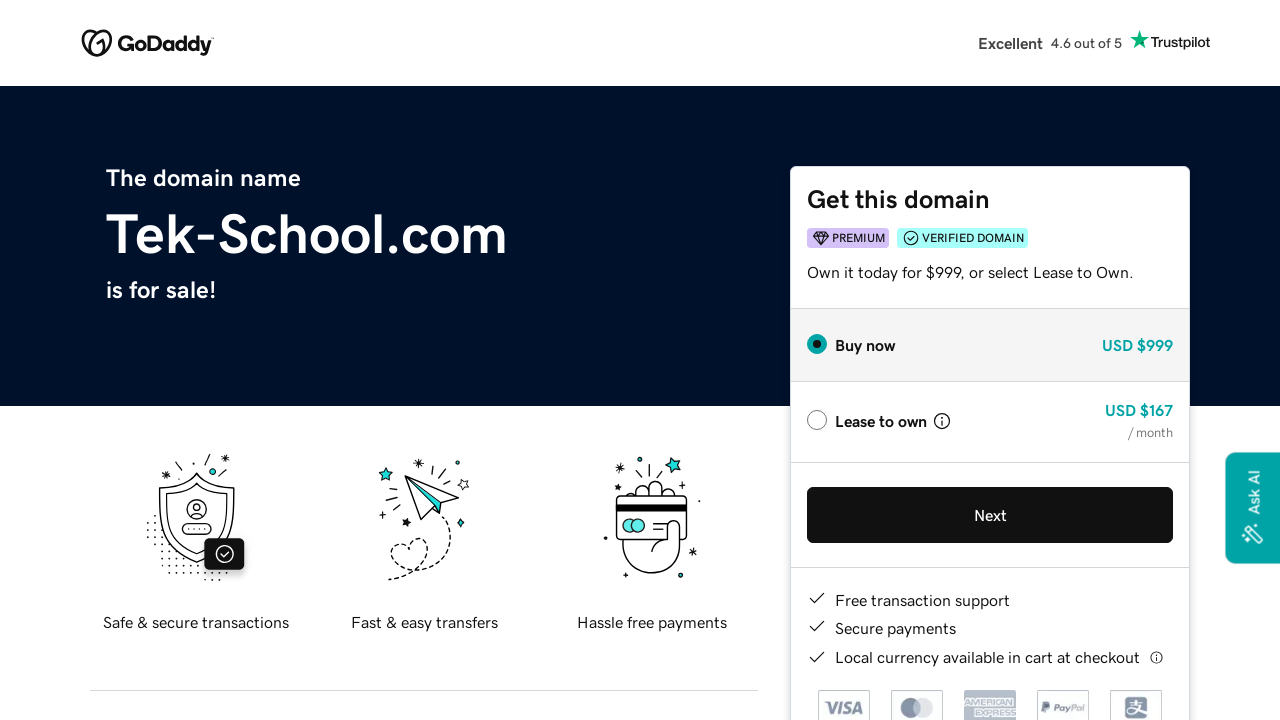

Page title verification failed - title does not match expected value 'tek school'
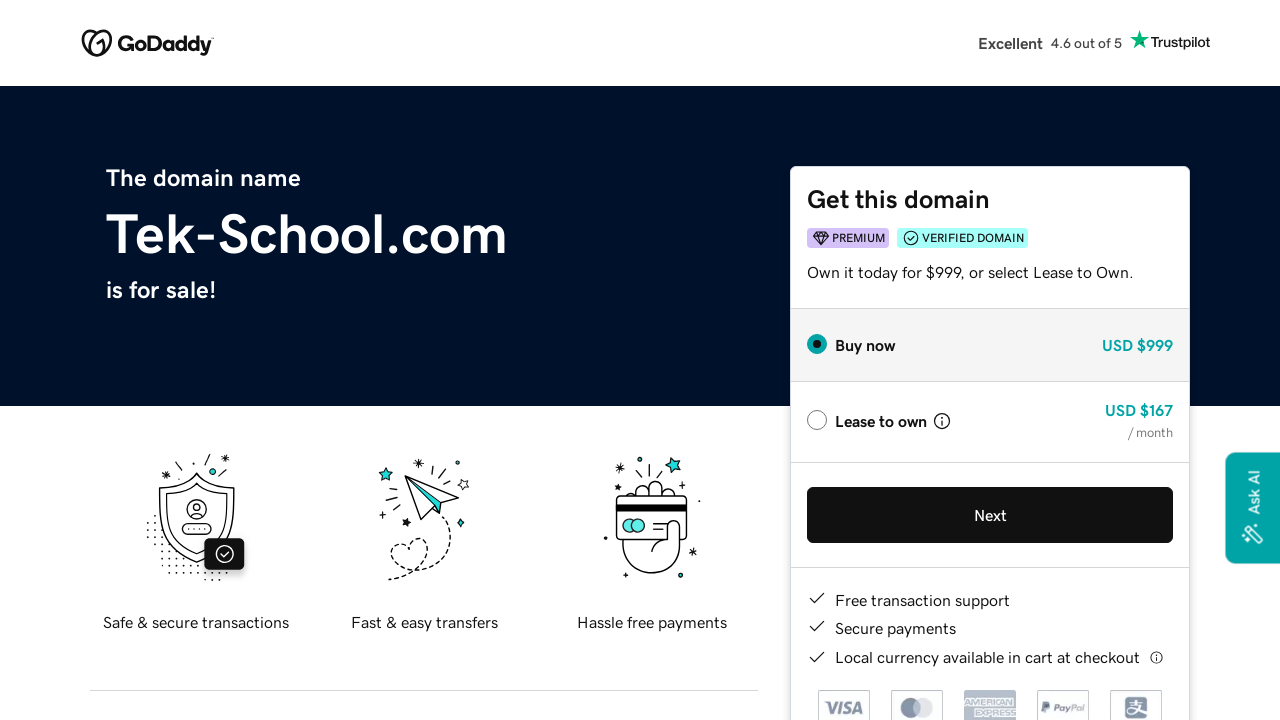

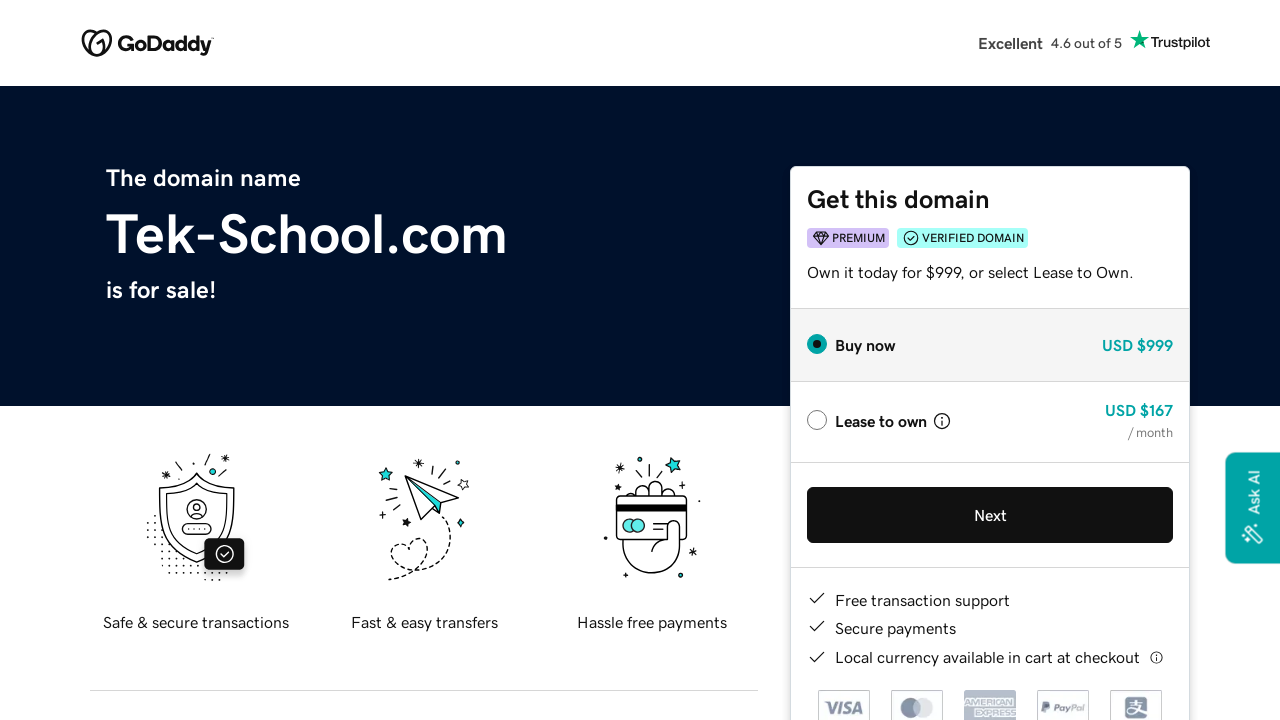